Tests that clicking the Due column header twice sorts the table values in descending order

Starting URL: http://the-internet.herokuapp.com/tables

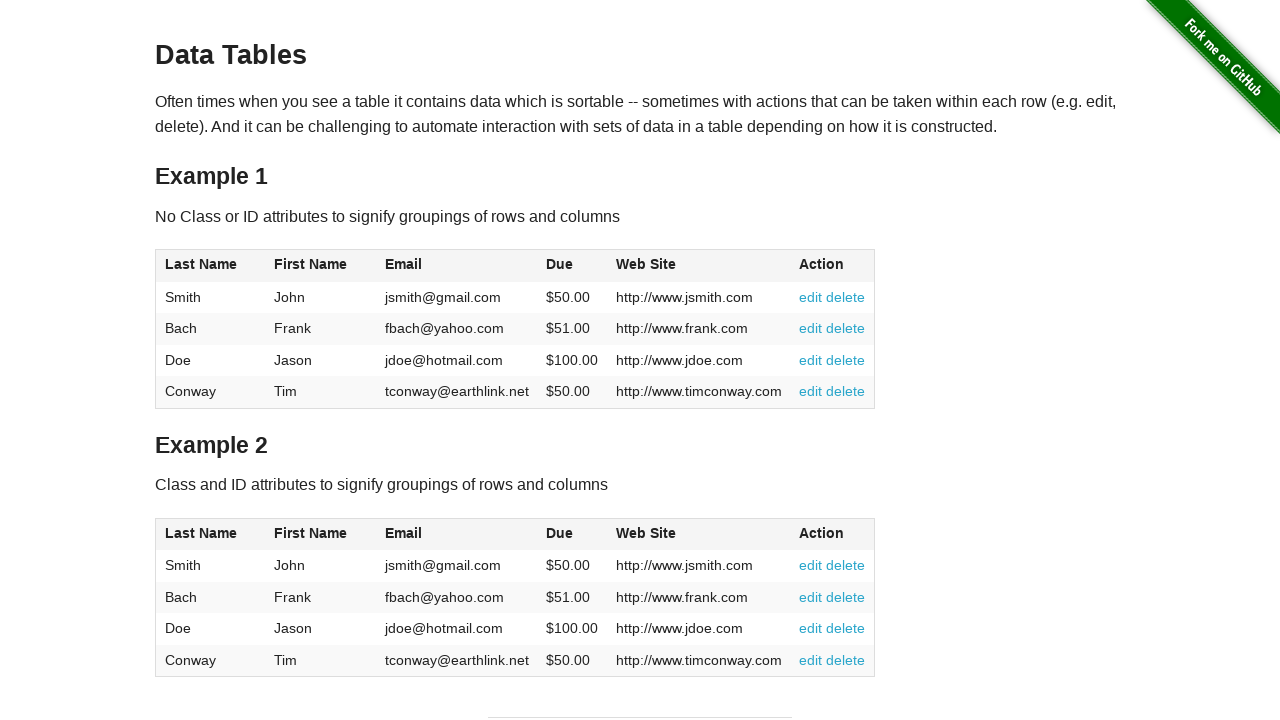

Clicked Due column header (first click) at (572, 266) on #table1 thead tr th:nth-of-type(4)
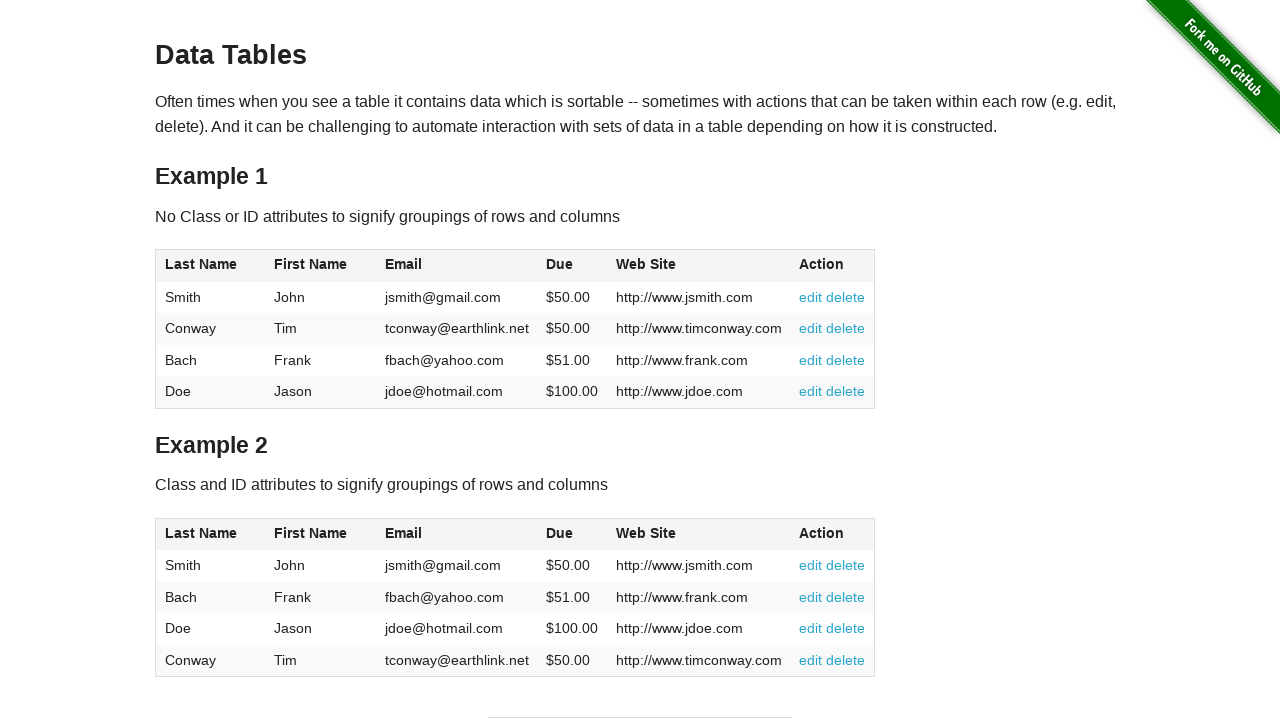

Clicked Due column header (second click) to sort descending at (572, 266) on #table1 thead tr th:nth-of-type(4)
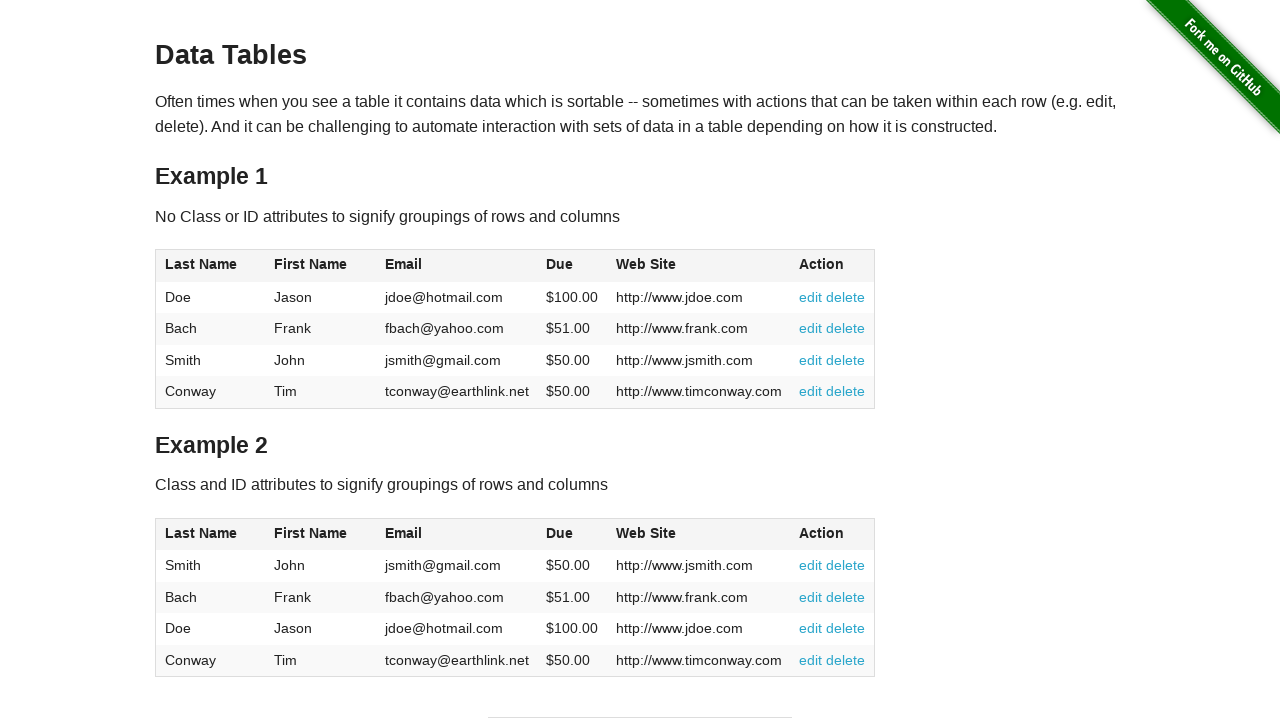

Table body with Due column values loaded
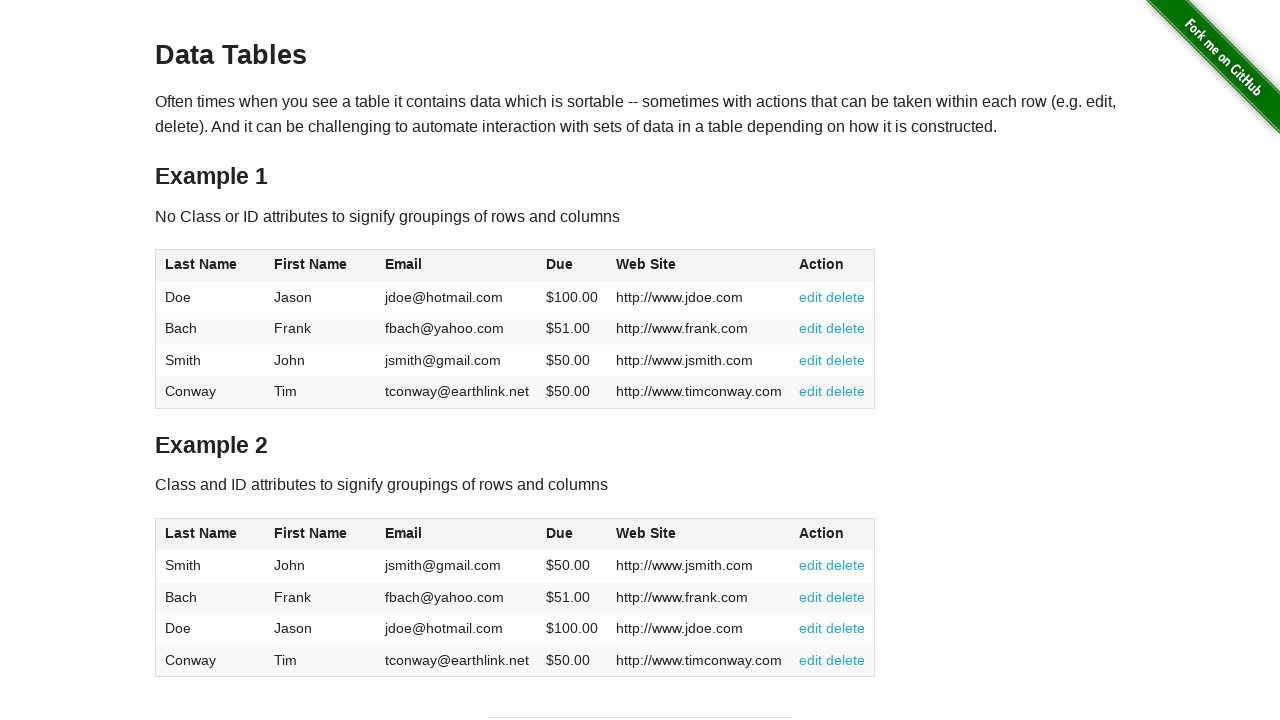

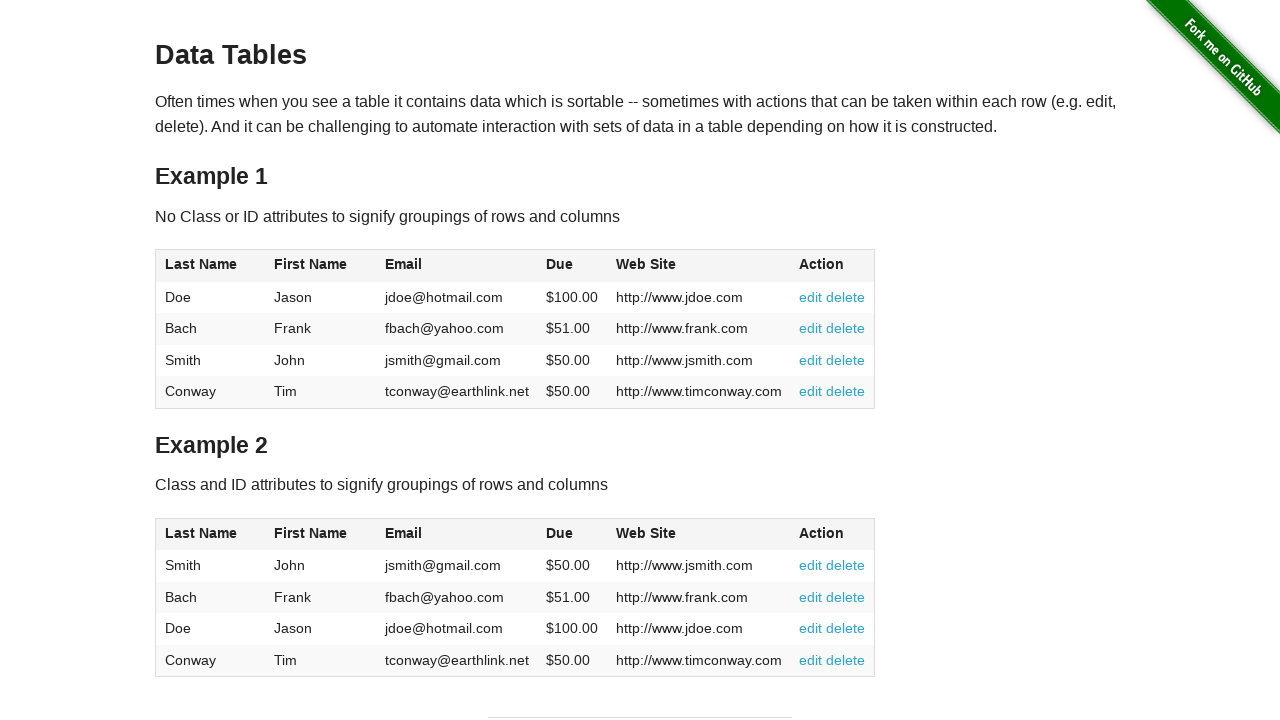